Tests that edits are saved when the input loses focus (blur event)

Starting URL: https://demo.playwright.dev/todomvc

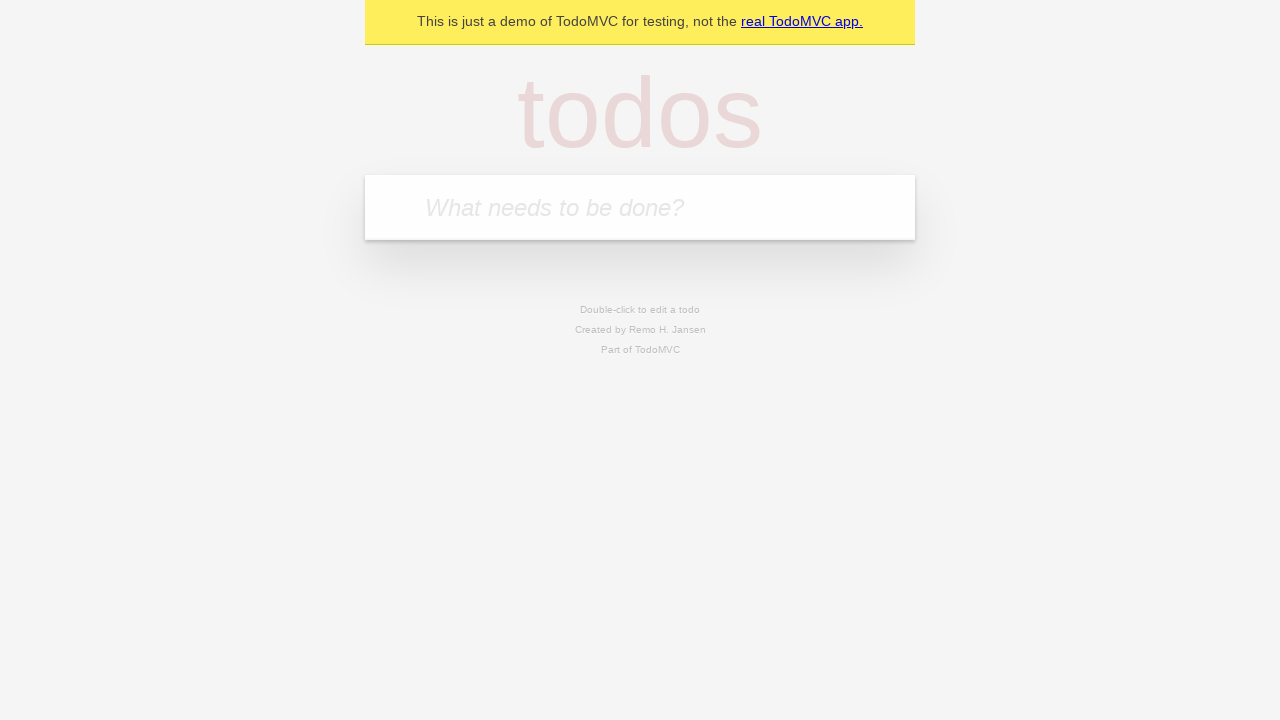

Filled new todo field with 'buy some cheese' on internal:attr=[placeholder="What needs to be done?"i]
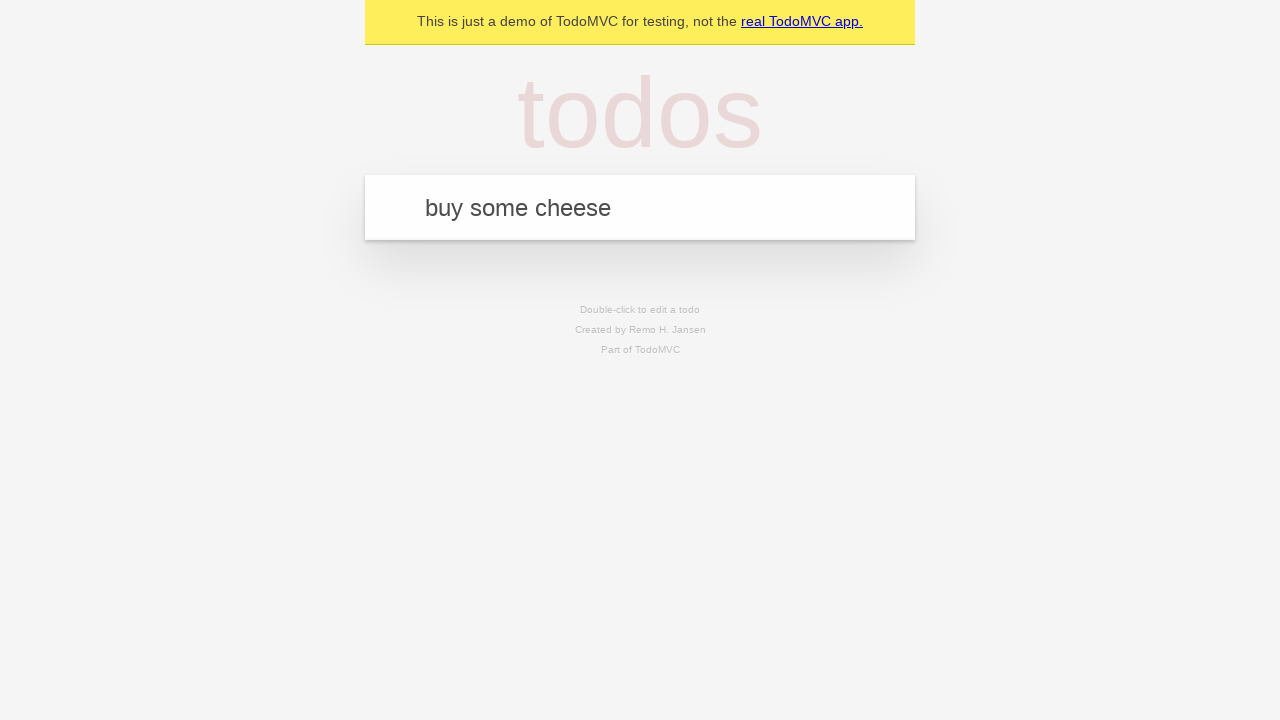

Pressed Enter to create todo 'buy some cheese' on internal:attr=[placeholder="What needs to be done?"i]
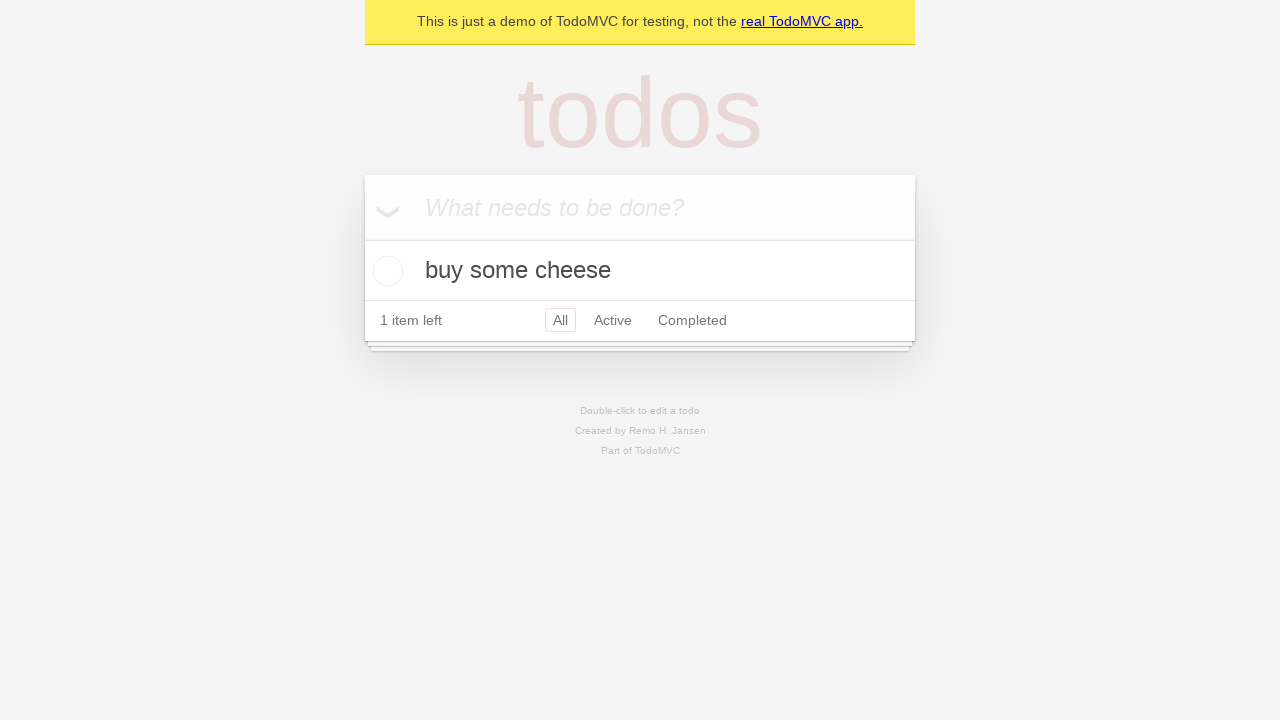

Filled new todo field with 'feed the cat' on internal:attr=[placeholder="What needs to be done?"i]
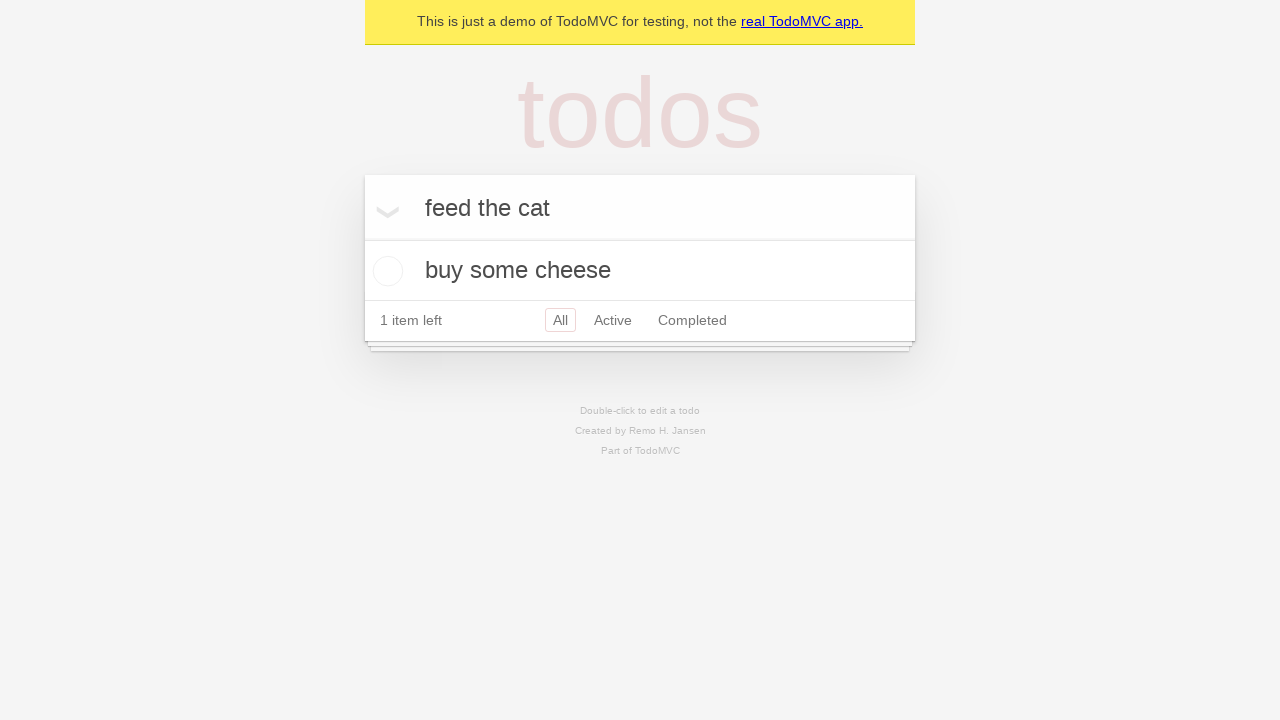

Pressed Enter to create todo 'feed the cat' on internal:attr=[placeholder="What needs to be done?"i]
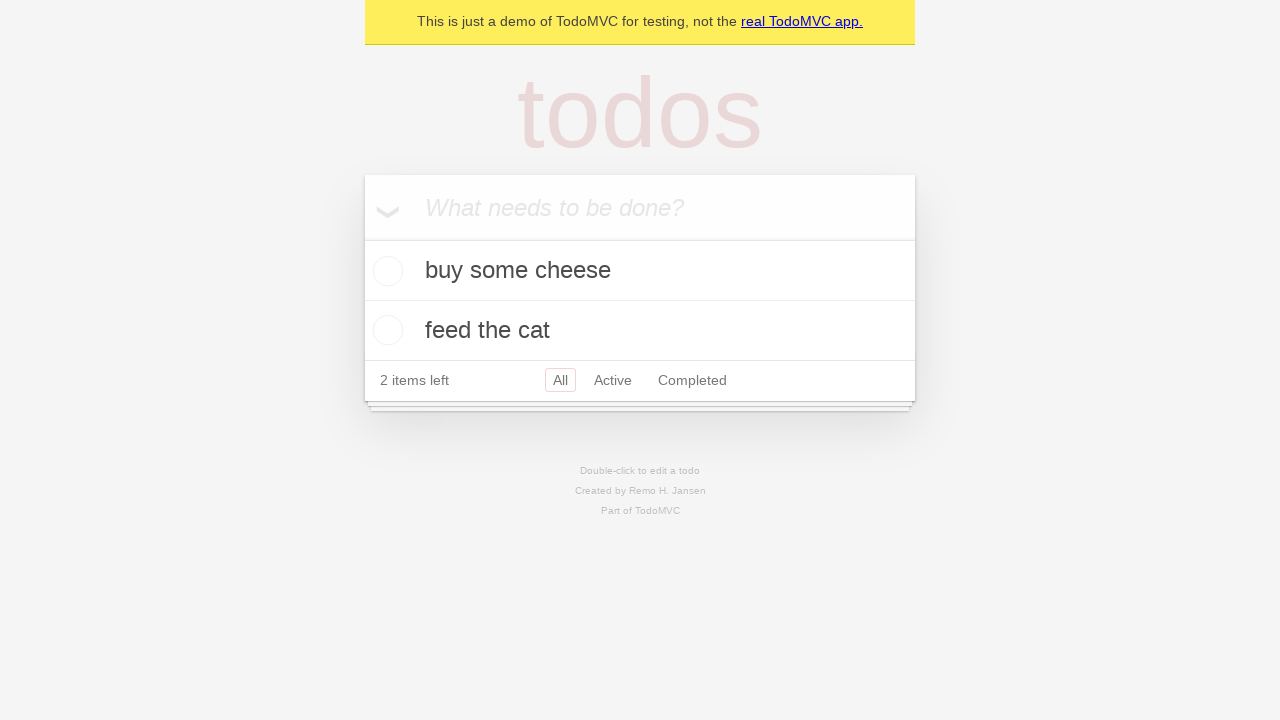

Filled new todo field with 'book a doctors appointment' on internal:attr=[placeholder="What needs to be done?"i]
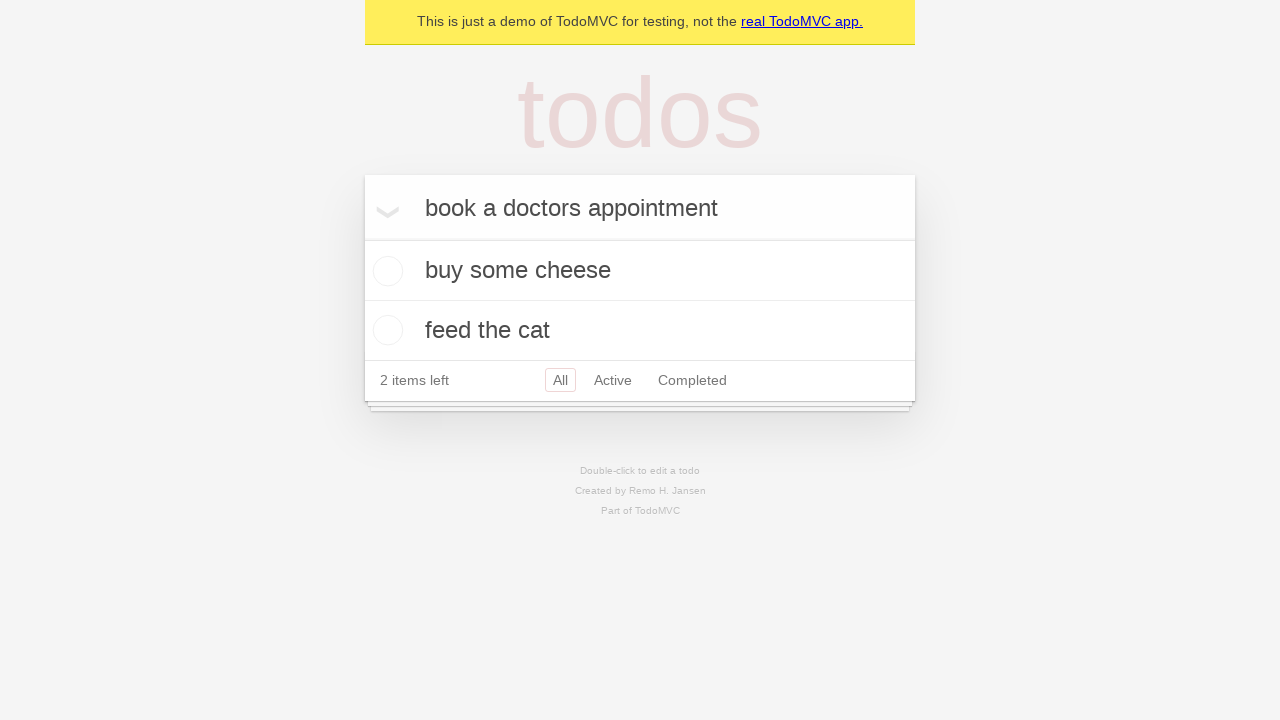

Pressed Enter to create todo 'book a doctors appointment' on internal:attr=[placeholder="What needs to be done?"i]
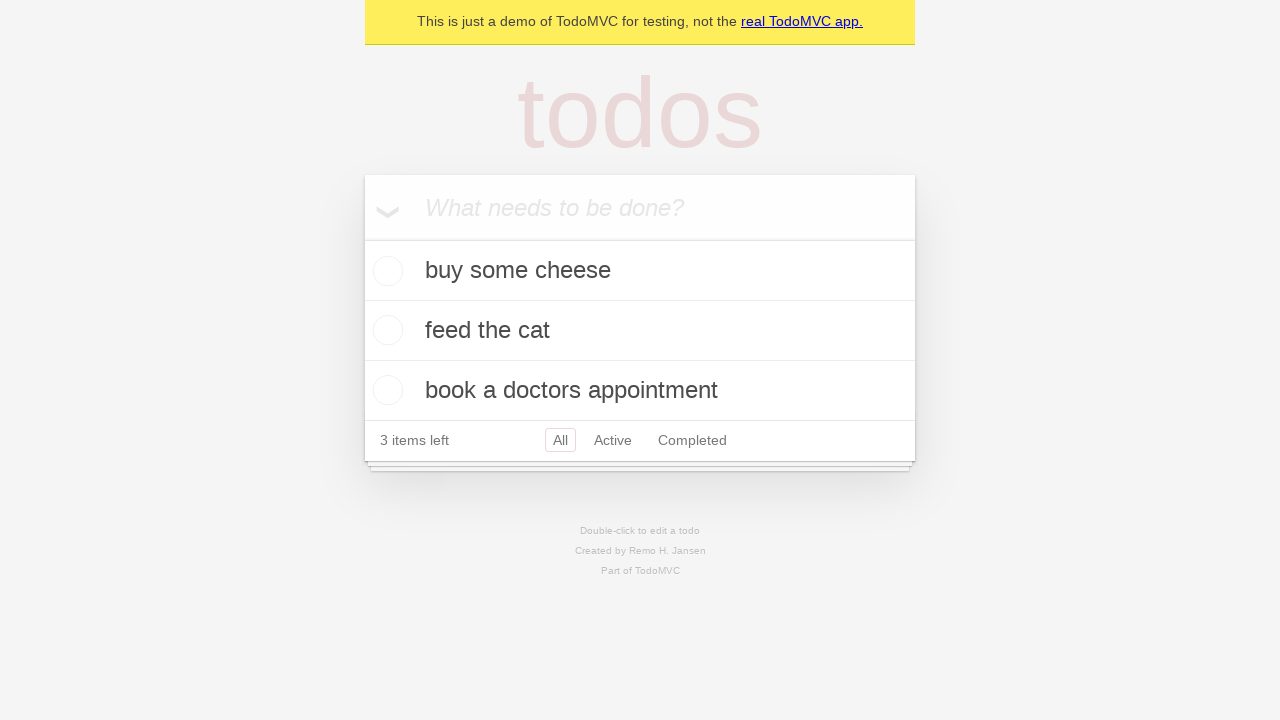

Double-clicked second todo item to enter edit mode at (640, 331) on internal:testid=[data-testid="todo-item"s] >> nth=1
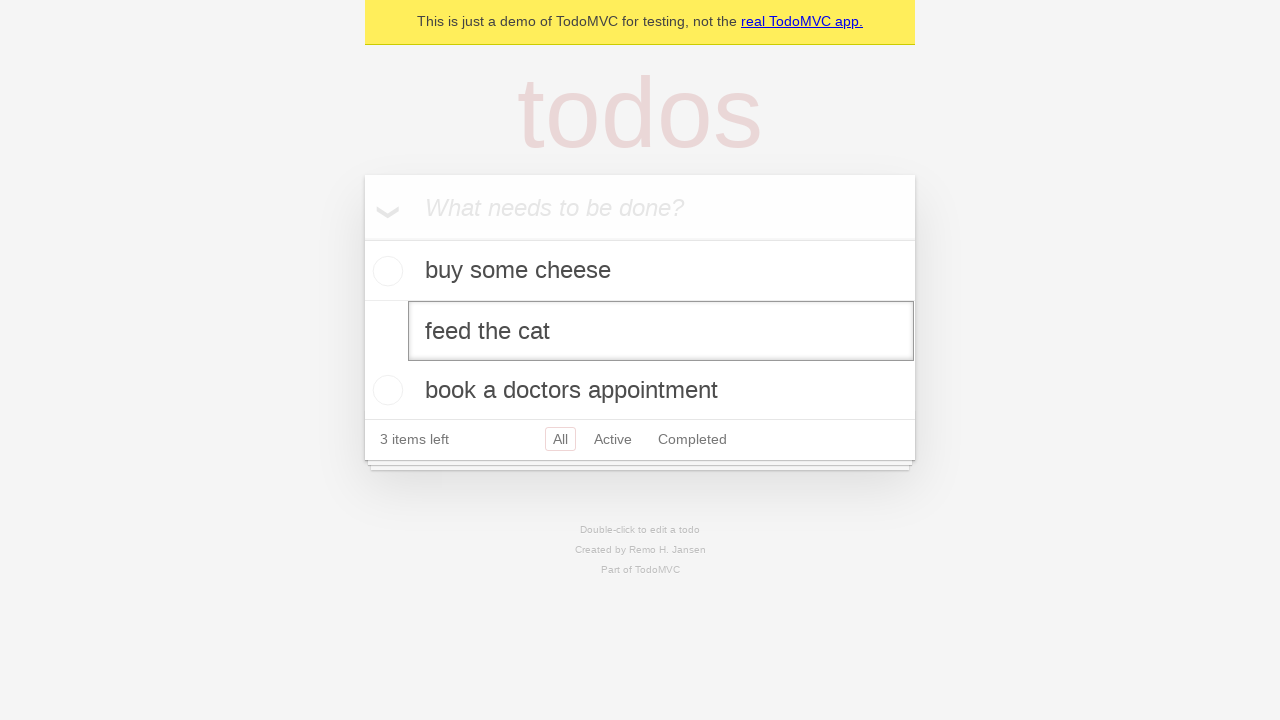

Filled edit input with new text 'buy some sausages' on internal:testid=[data-testid="todo-item"s] >> nth=1 >> internal:role=textbox[nam
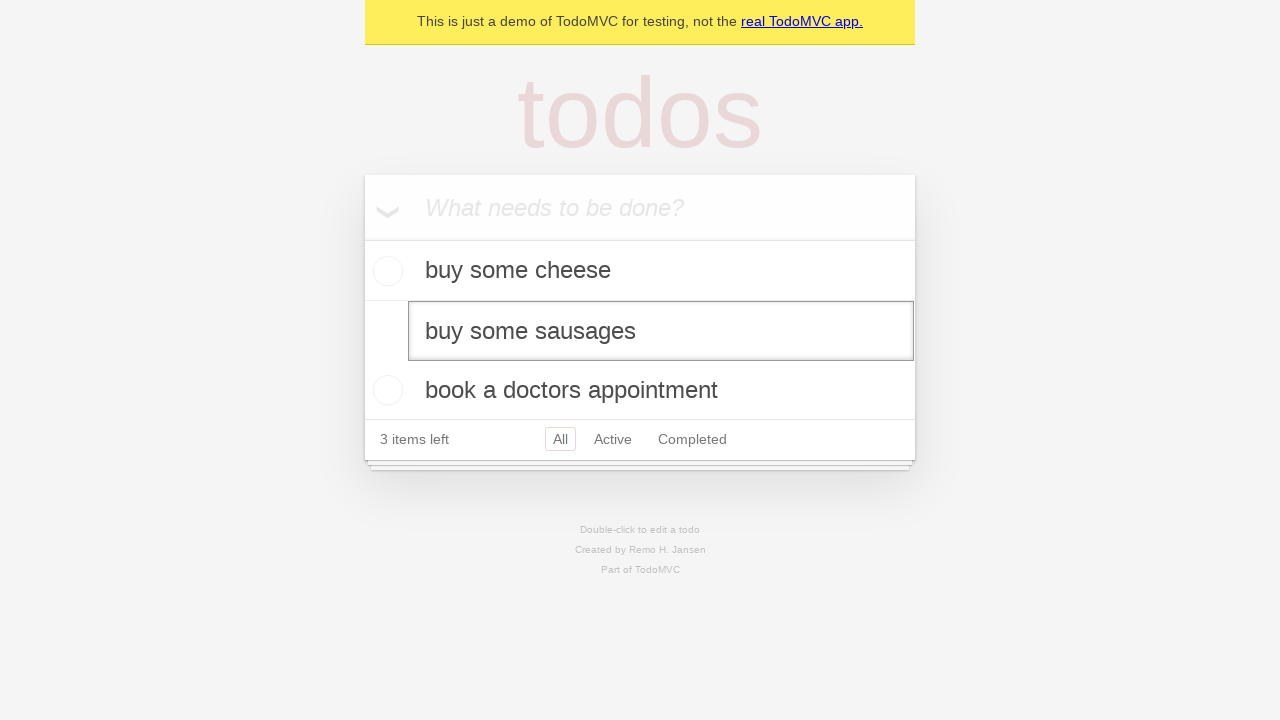

Dispatched blur event to trigger save on edit input
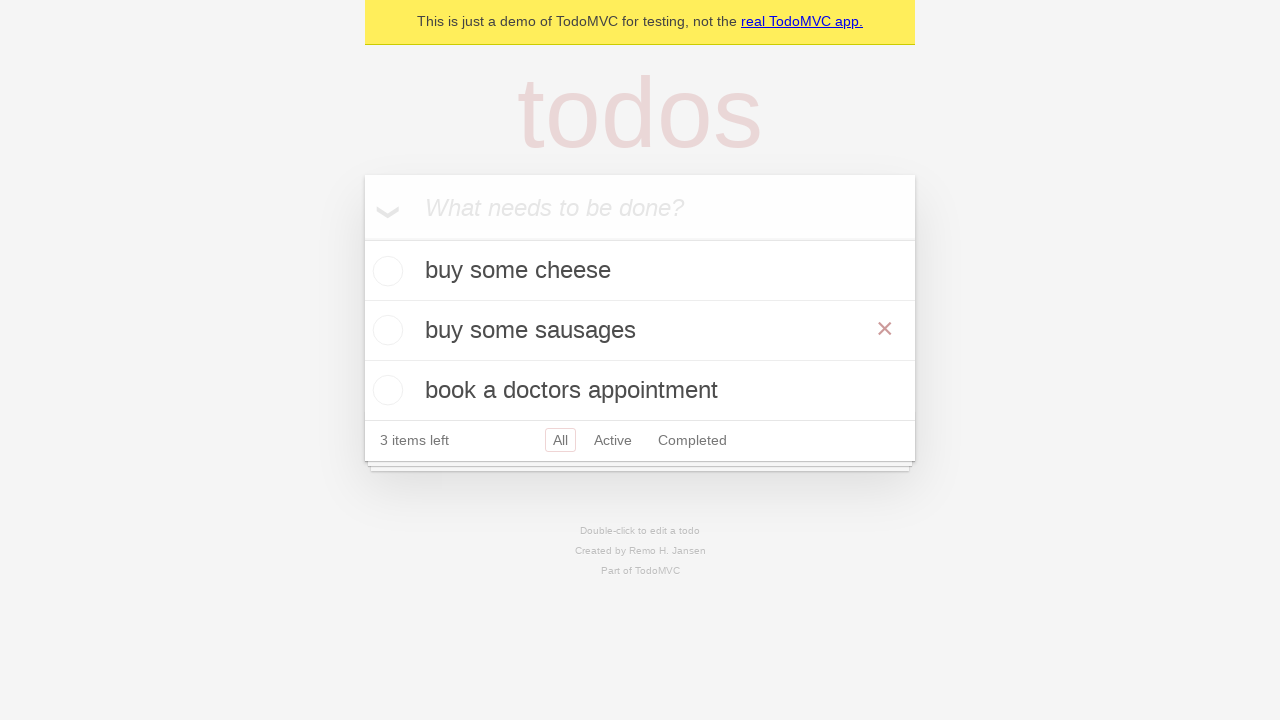

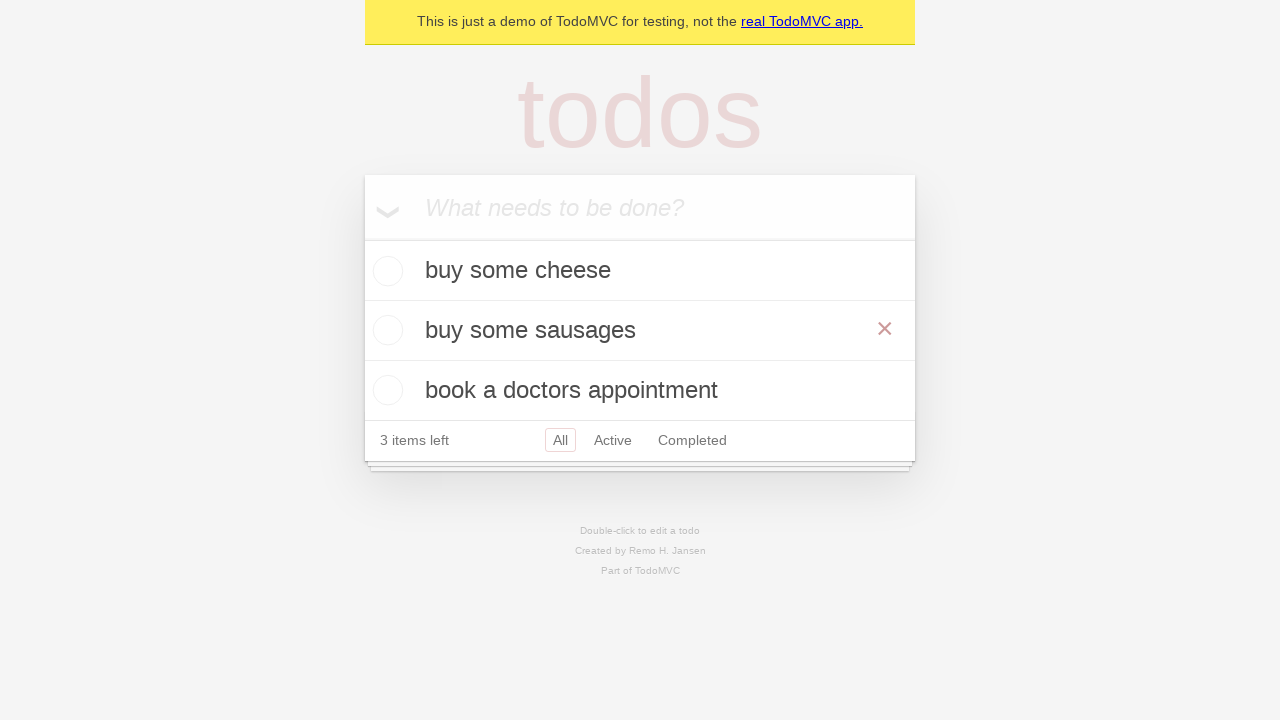